Navigates to OTUS.ru homepage and adds custom cookies to the browser context

Starting URL: https://otus.ru

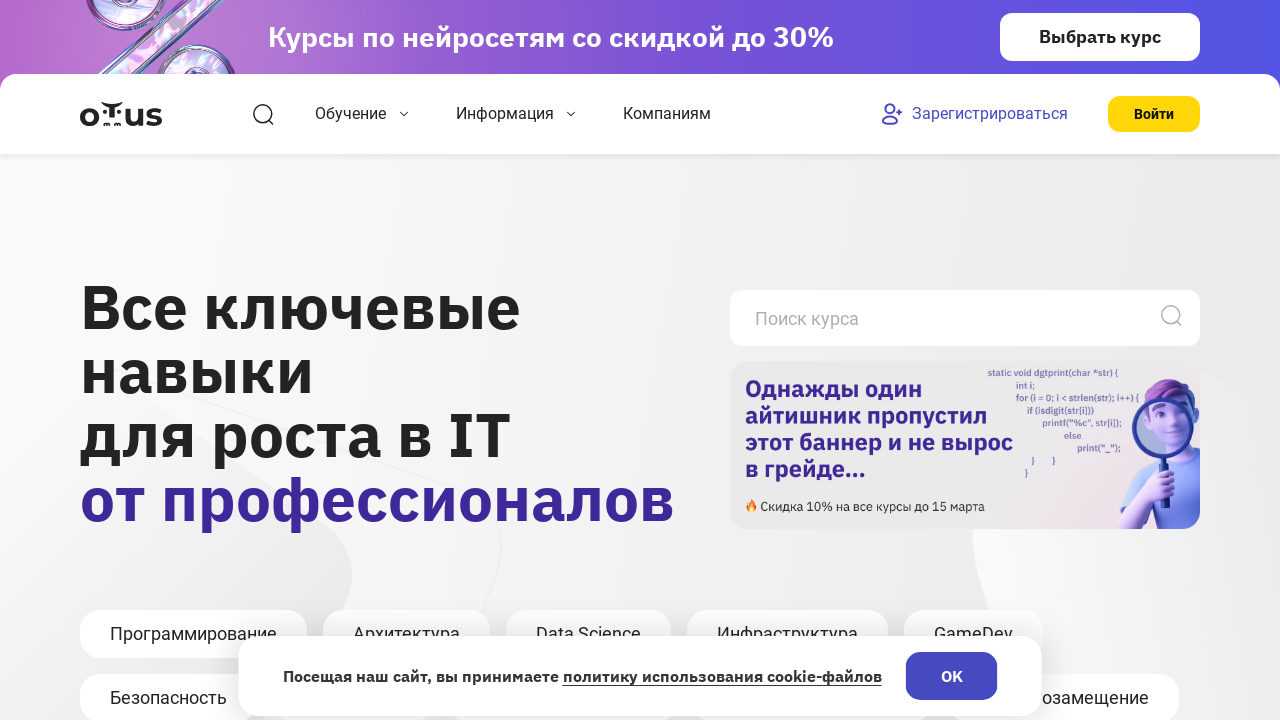

Waited for page to load (domcontentloaded state)
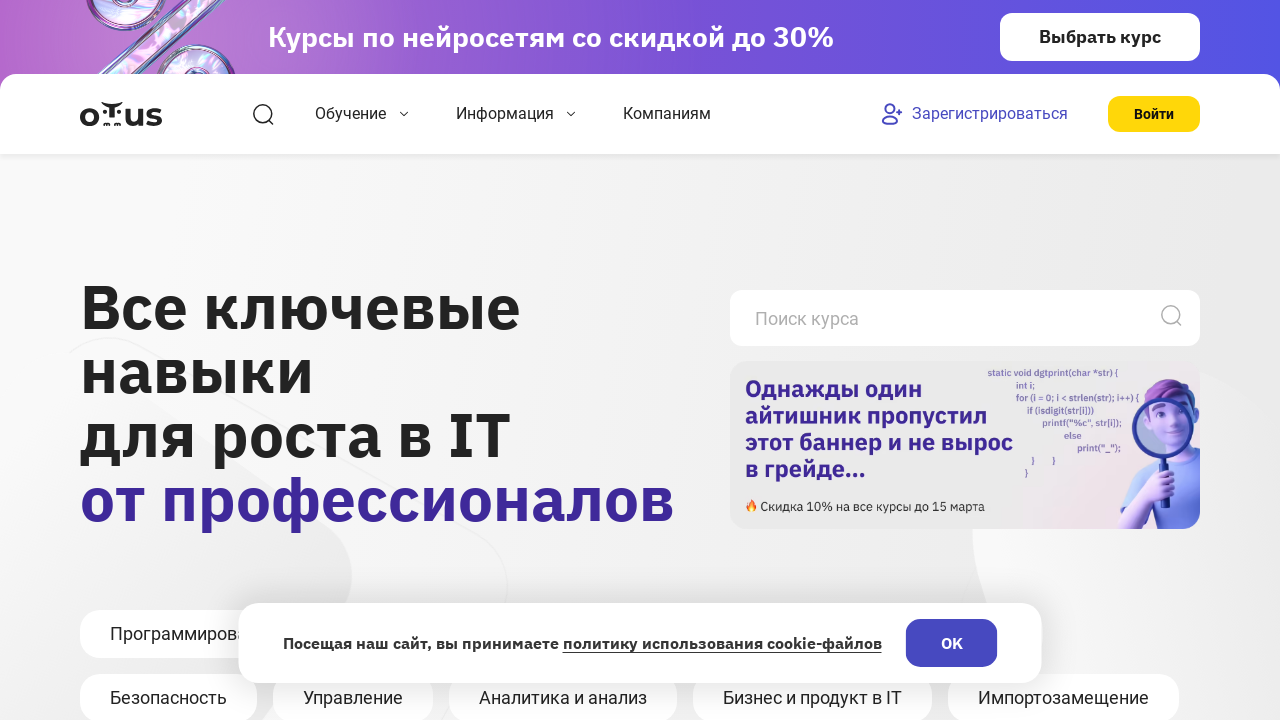

Added three custom cookies (Otus1, Otus2, Otus3) to browser context for https://otus.ru
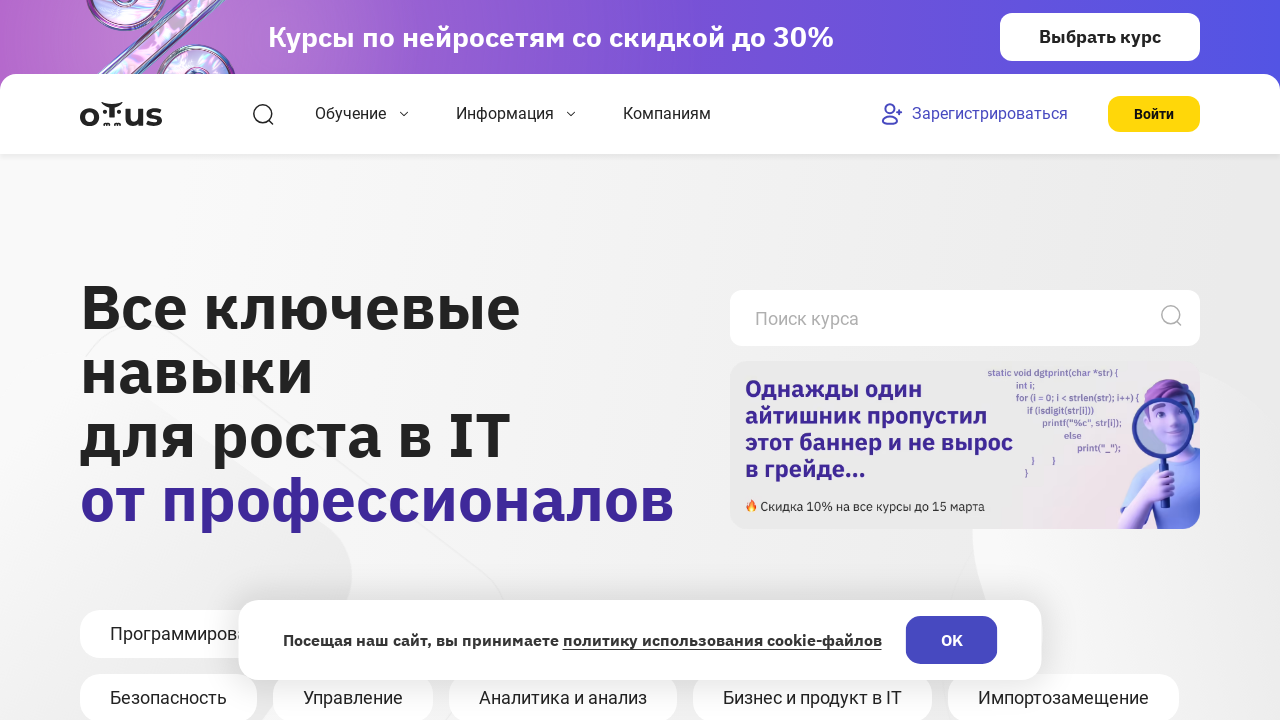

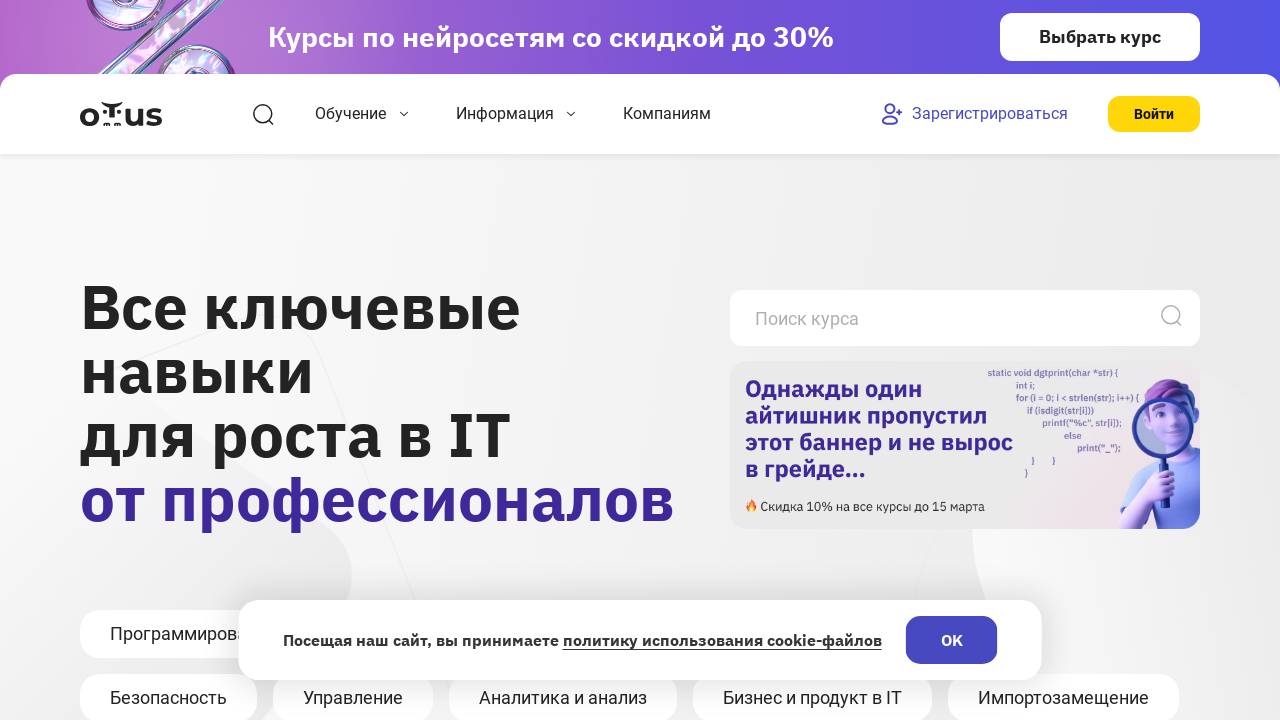